Tests entering text into a JavaScript prompt dialog and verifying the entered text appears in the result

Starting URL: https://automationfc.github.io/basic-form/index.html

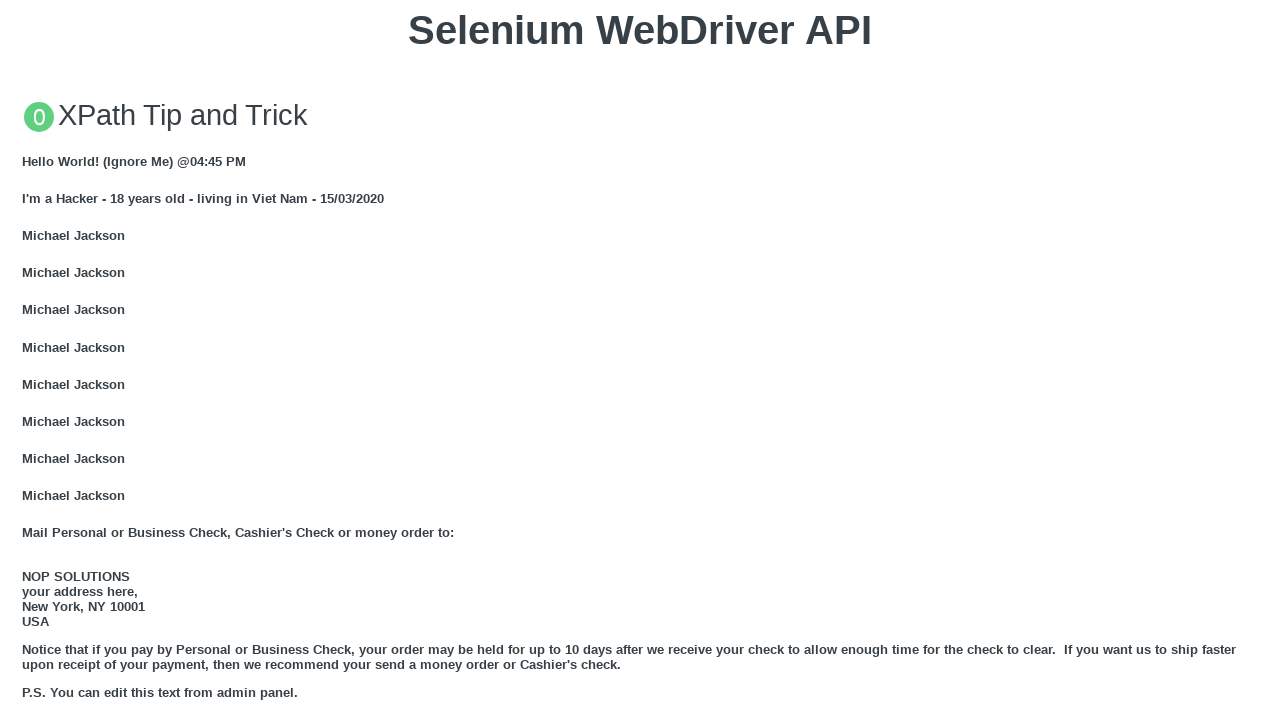

Set up dialog handler to accept prompt with text 'Testing'
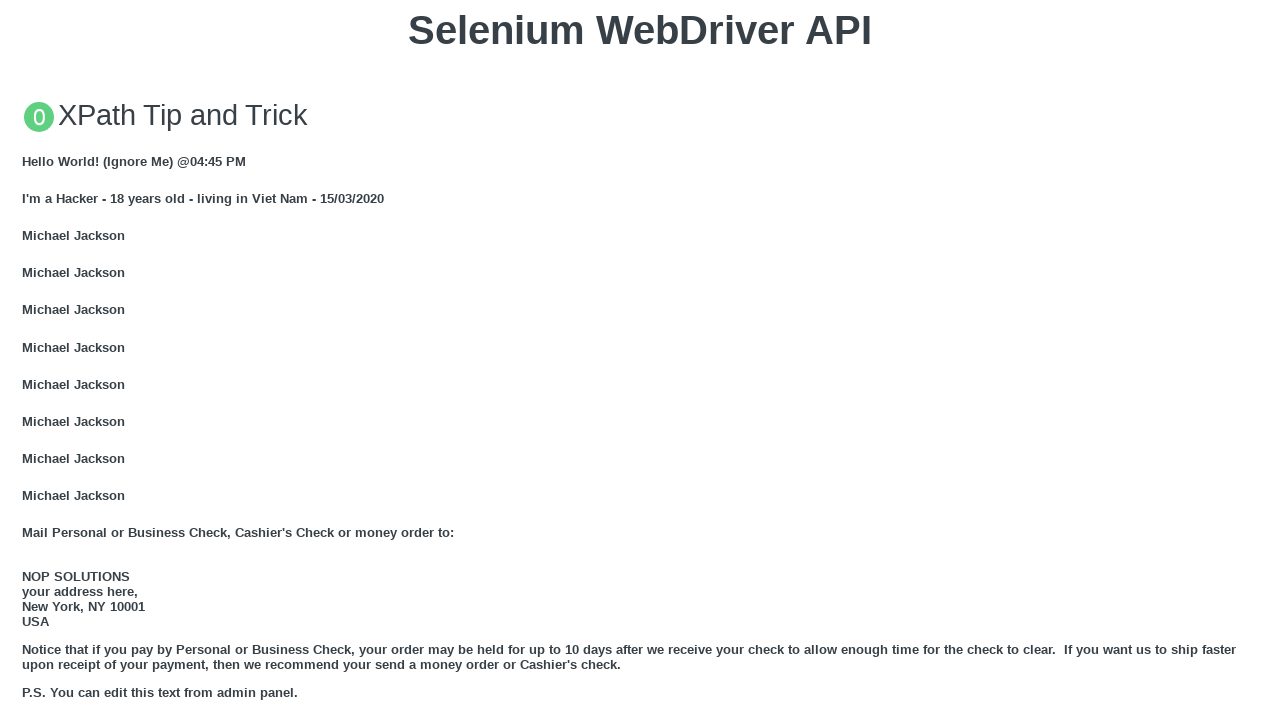

Clicked 'Click for JS Prompt' button to trigger JavaScript prompt dialog at (640, 360) on xpath=//button[text()='Click for JS Prompt']
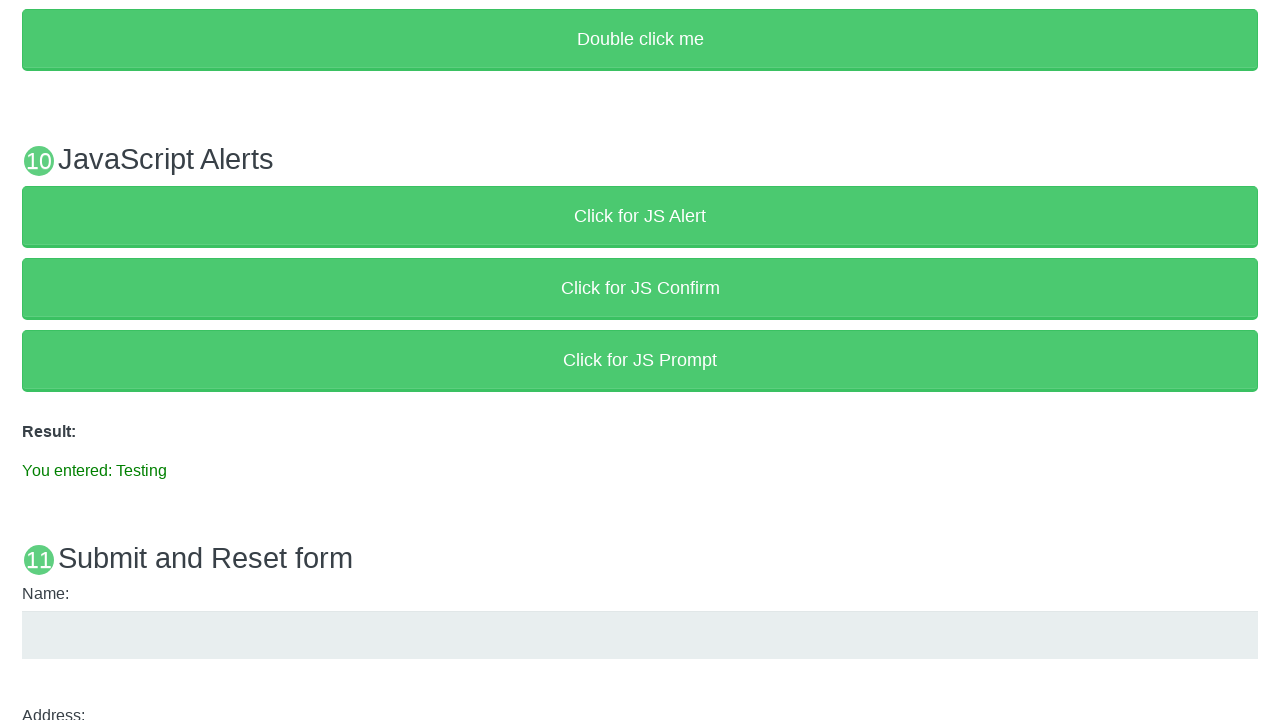

Verified that result text 'You entered: Testing' appeared on the page
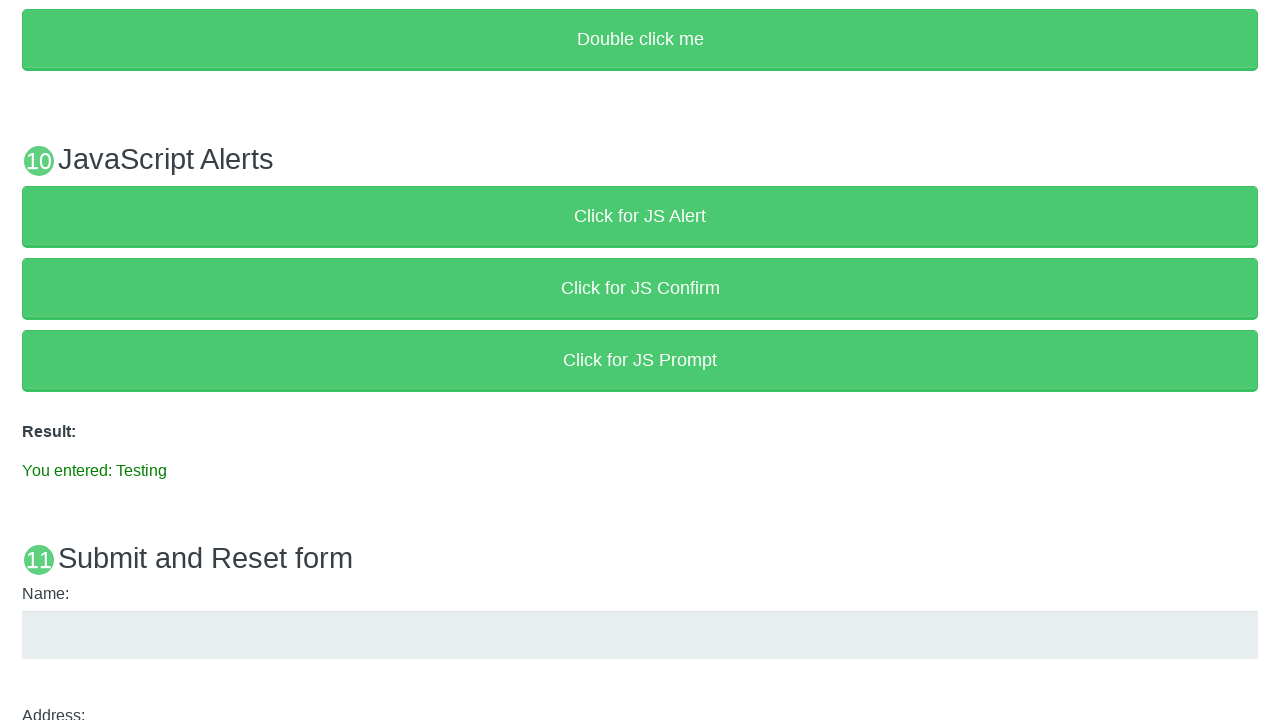

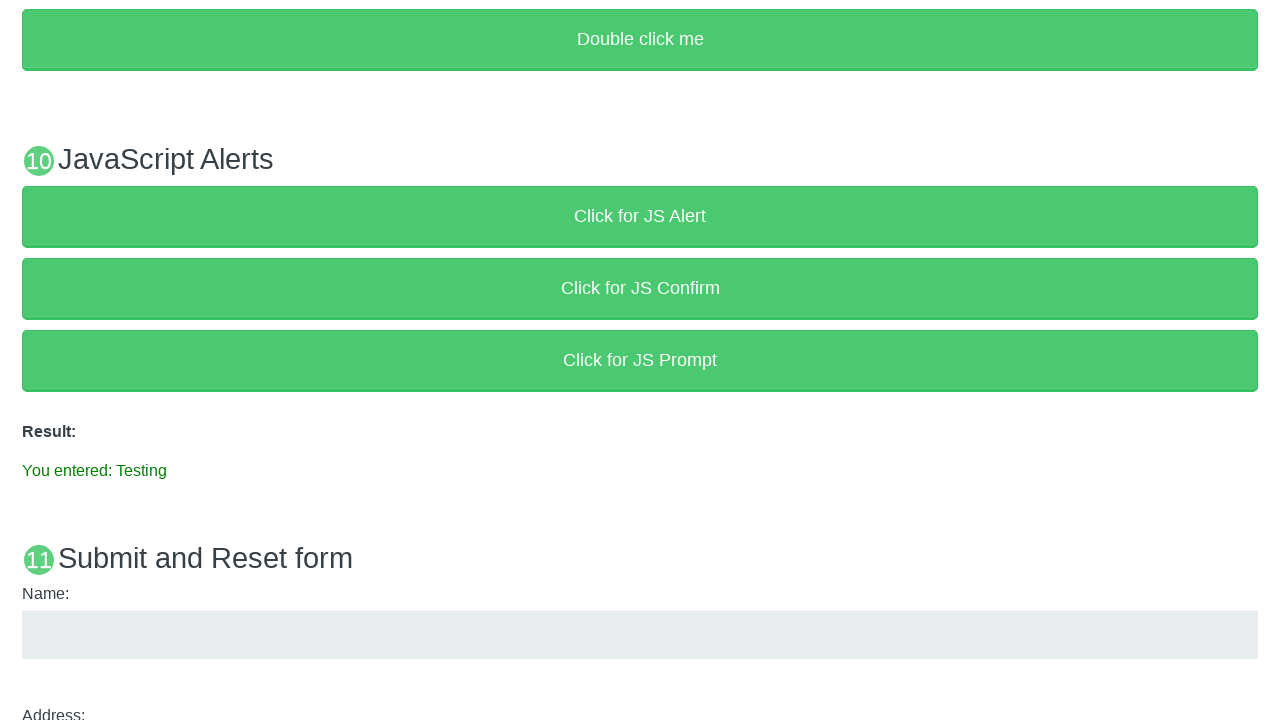